Tests a web form by entering text into a text box, submitting the form, and verifying the confirmation message is displayed

Starting URL: https://www.selenium.dev/selenium/web/web-form.html

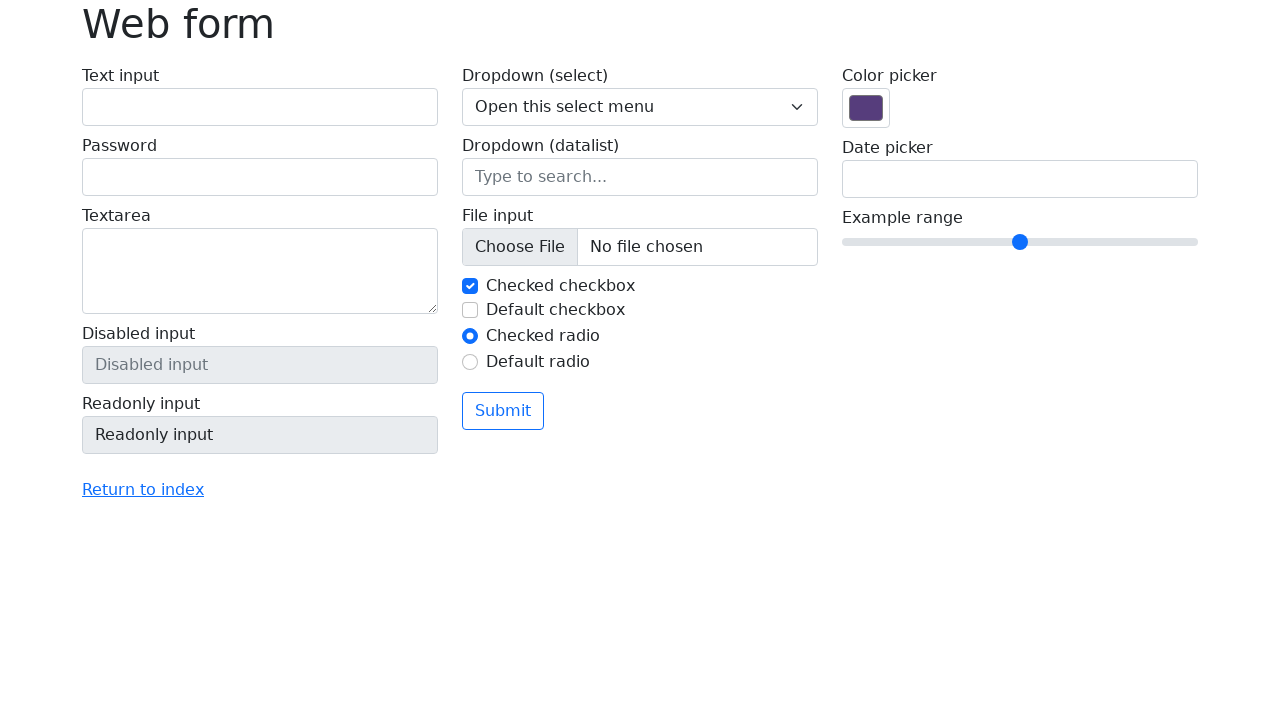

Filled text box with 'Selenium' on input[name='my-text']
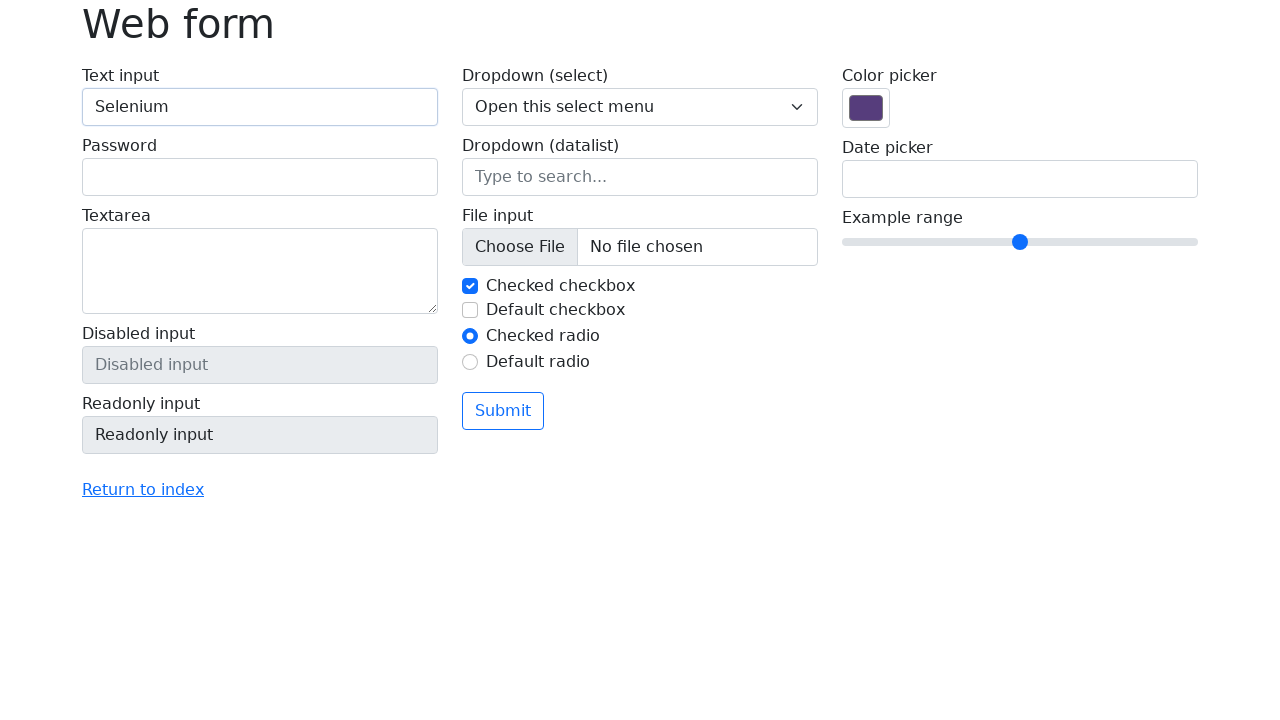

Clicked submit button at (503, 411) on button
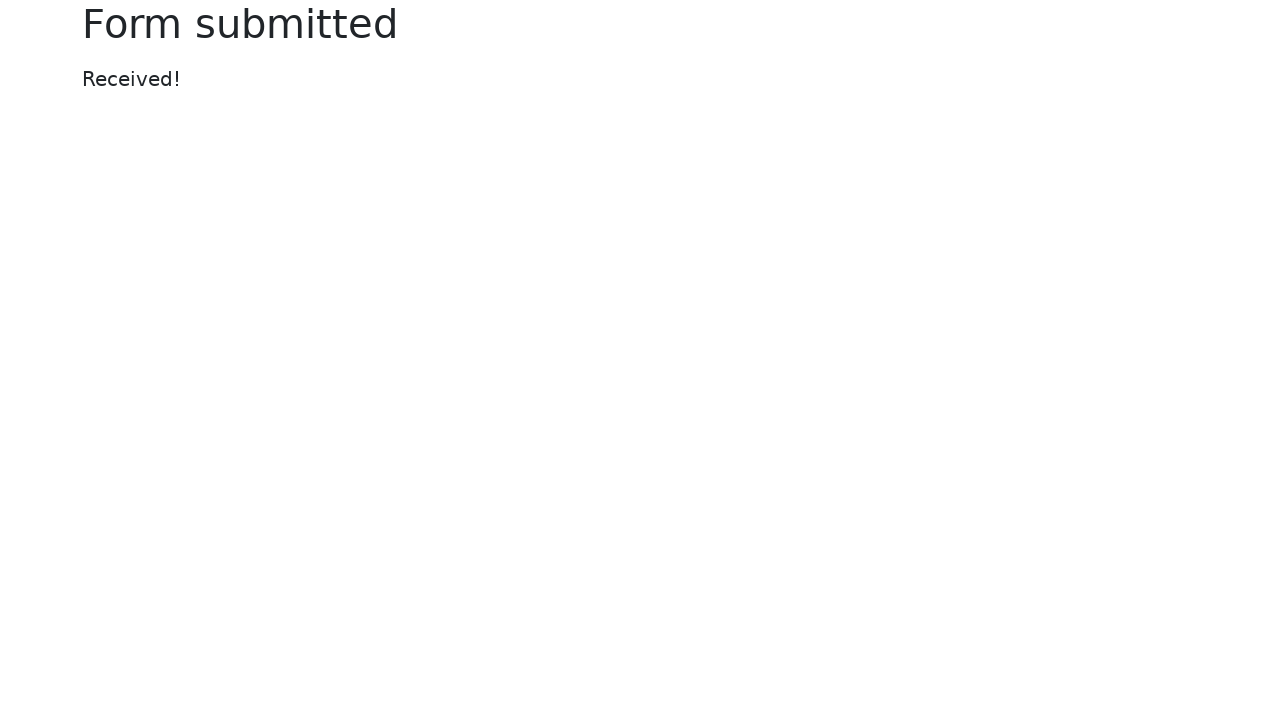

Confirmation message element appeared
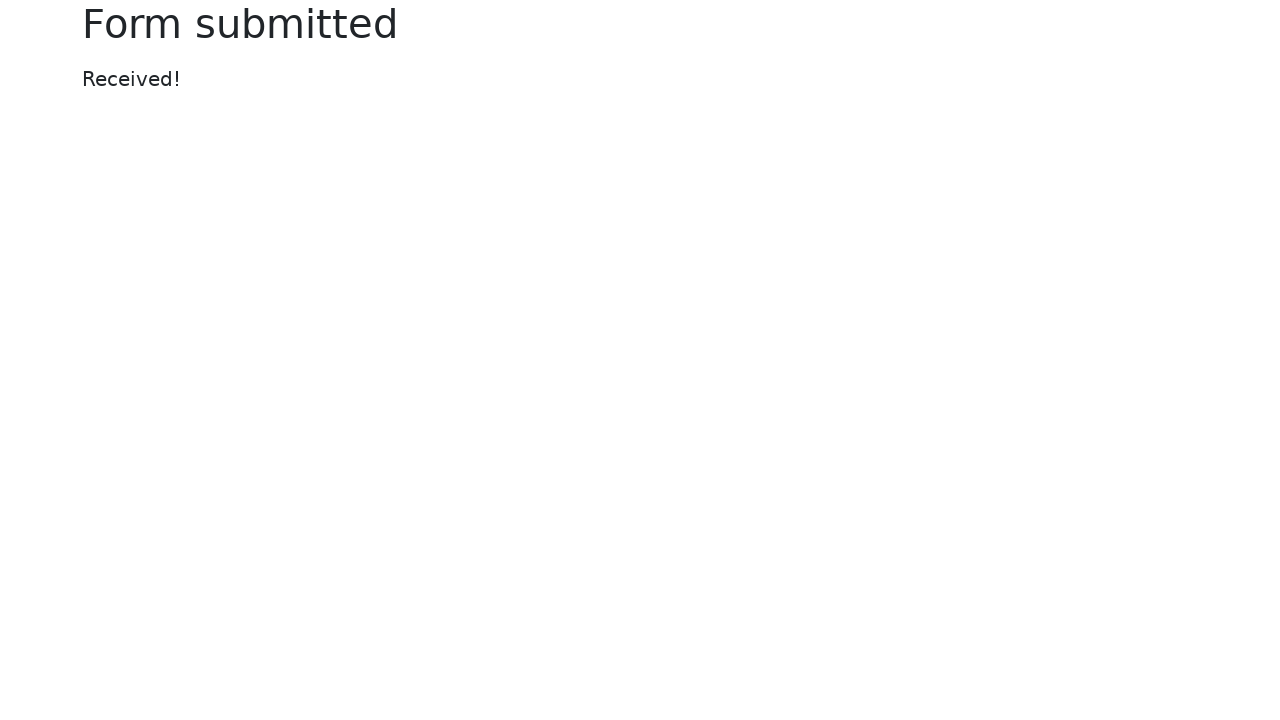

Verified confirmation message displays 'Received!'
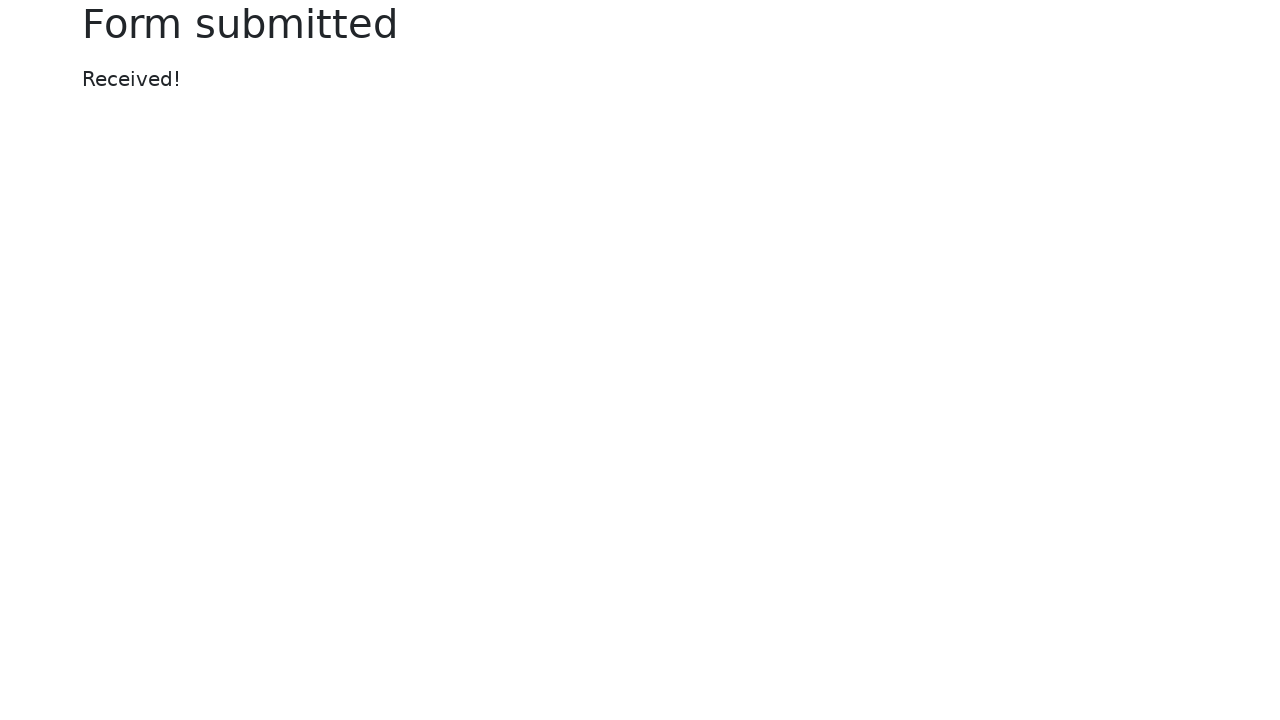

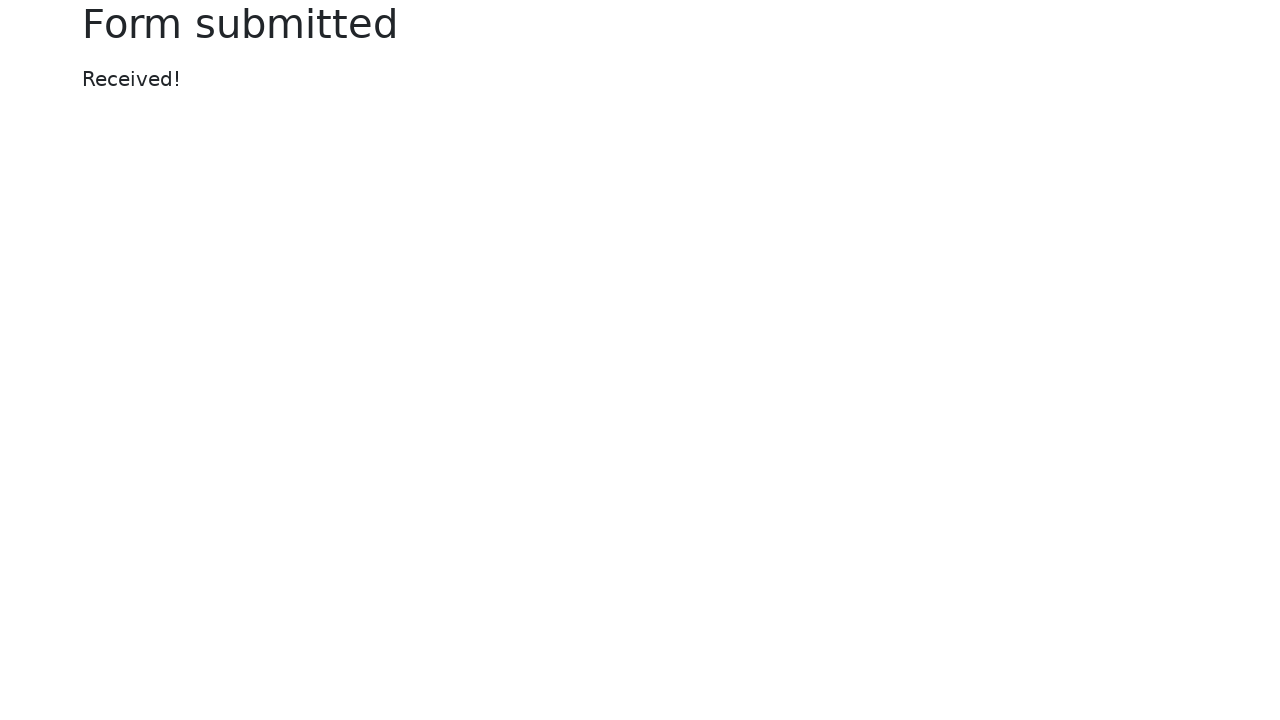